Tests color picker functionality by getting the initial color value and changing it to red using JavaScript

Starting URL: https://bonigarcia.dev/selenium-webdriver-java/web-form.html

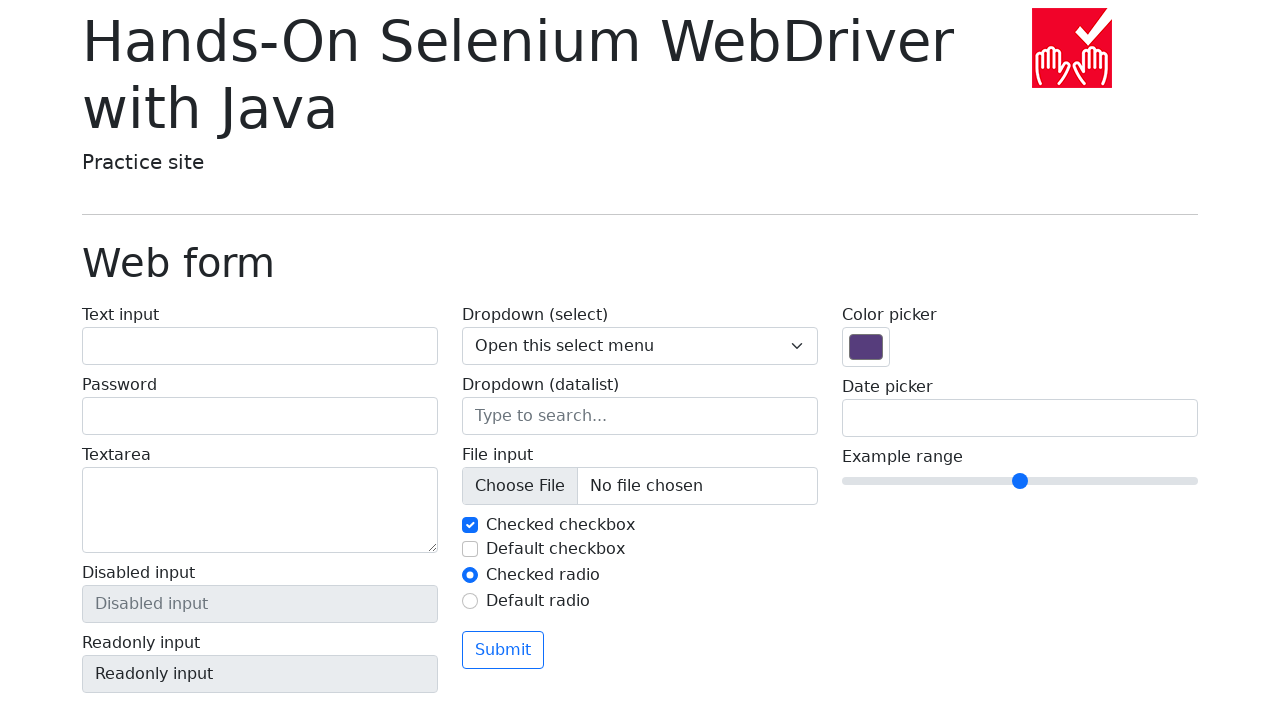

Located color picker element
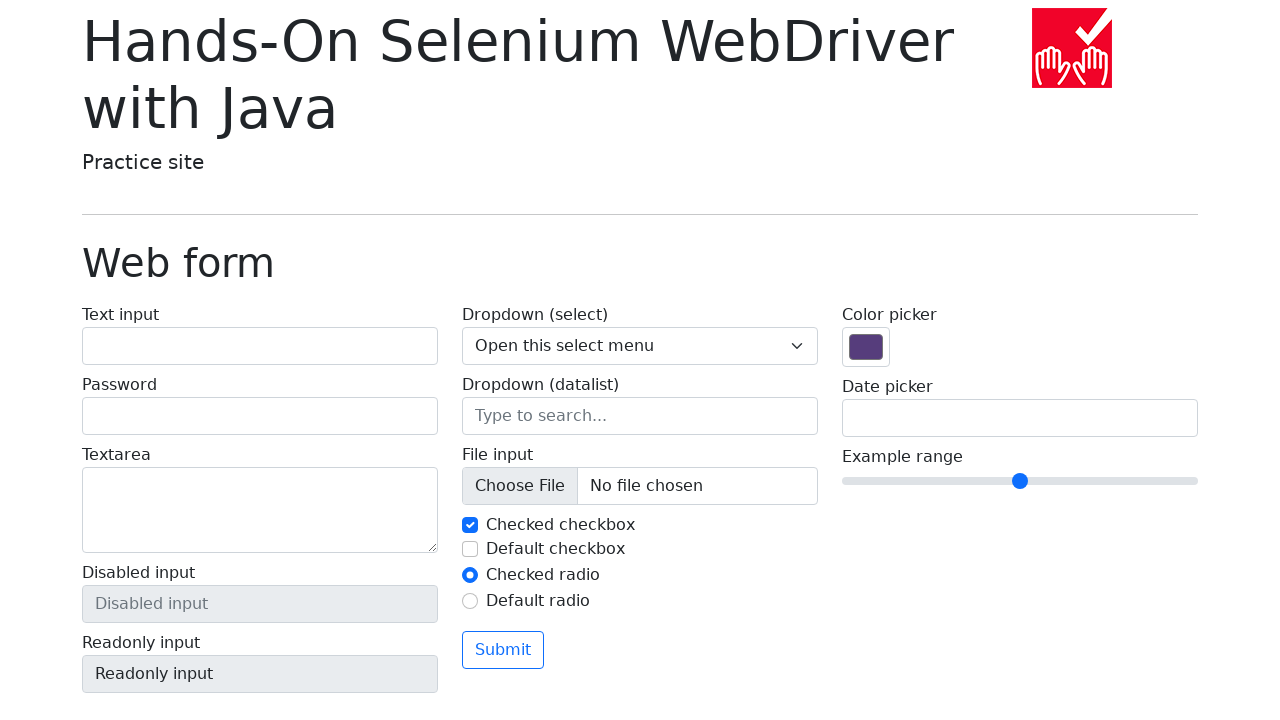

Retrieved initial color value: #563d7c
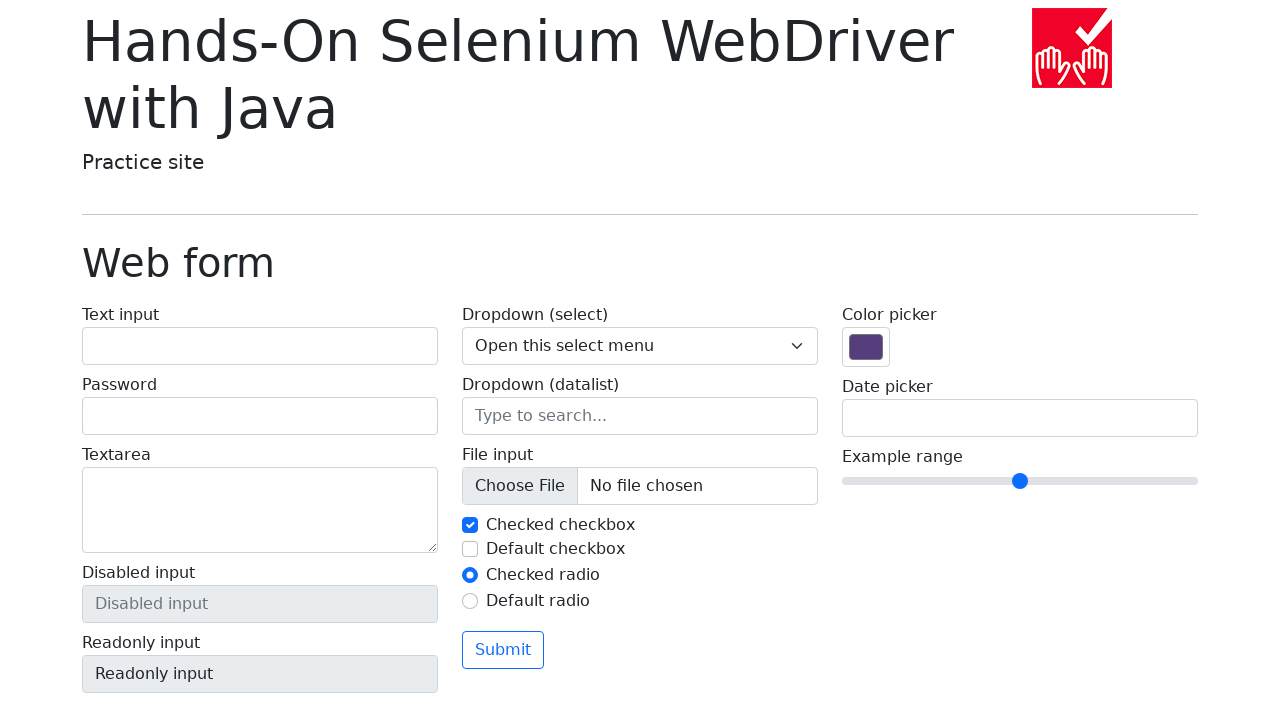

Set color picker value to red (#FF0000) using JavaScript
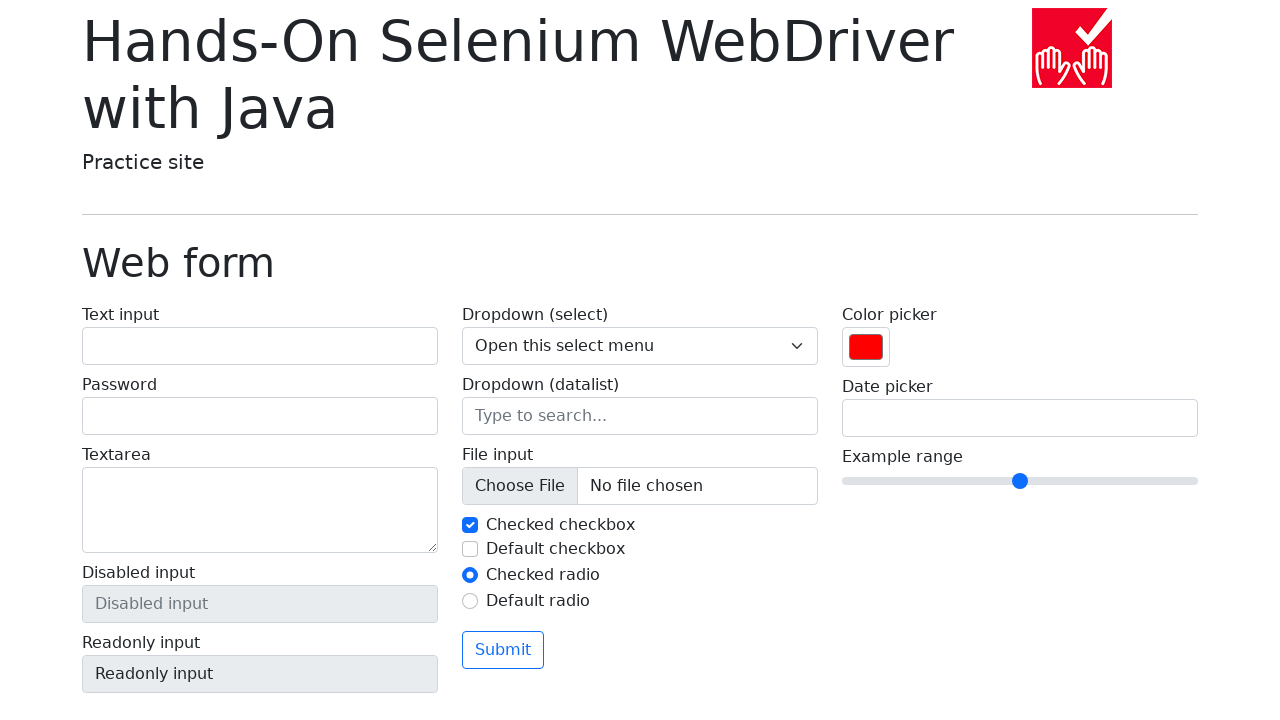

Retrieved final color value: #FF0000
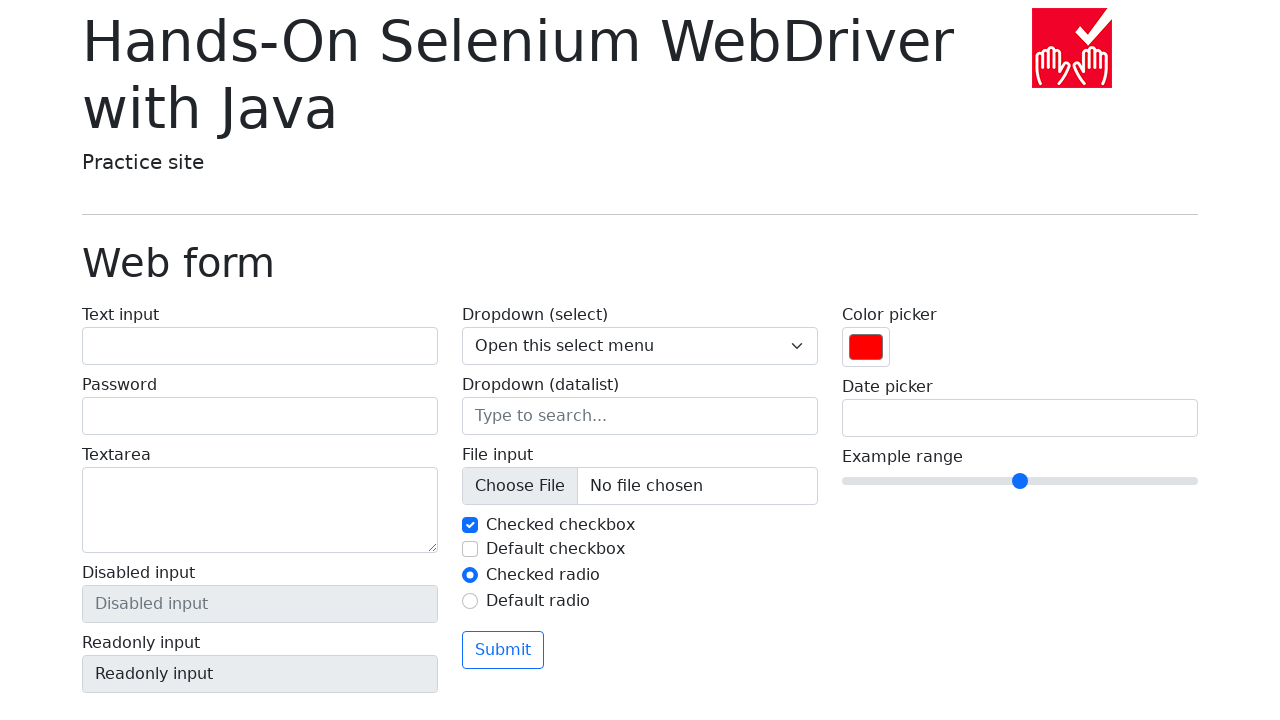

Verified that color value changed from initial value
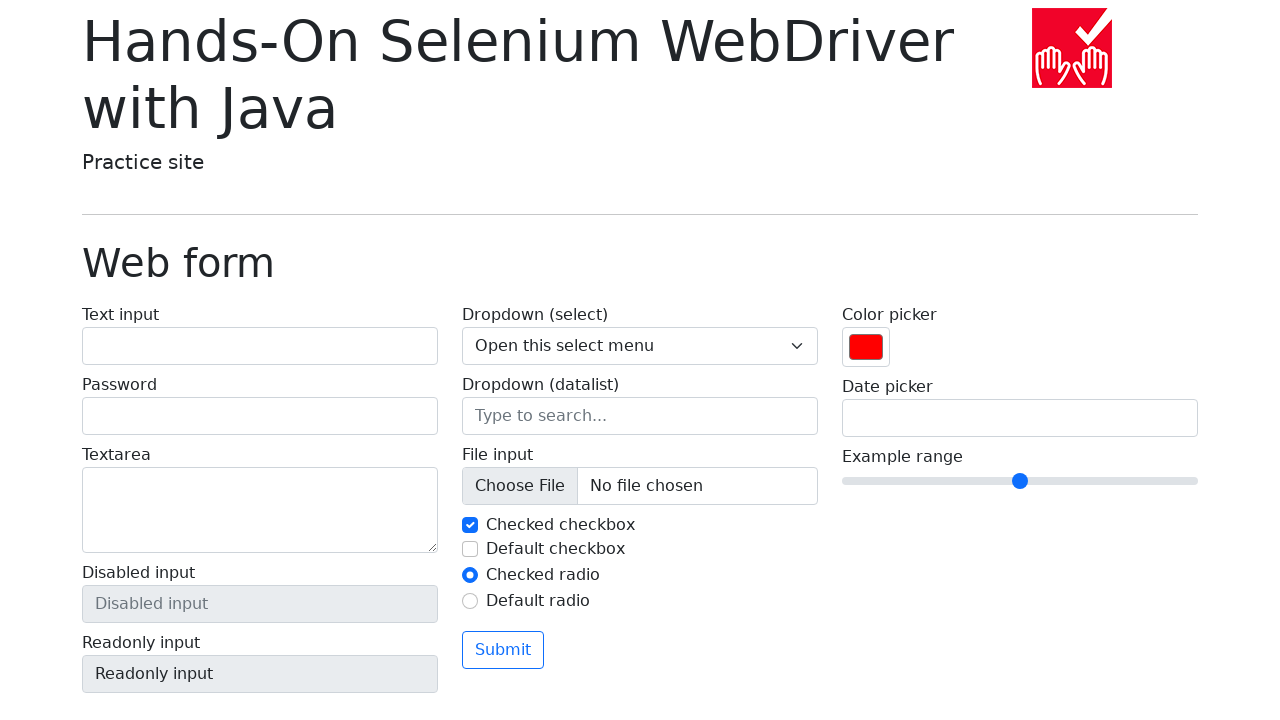

Verified that color value is now #FF0000
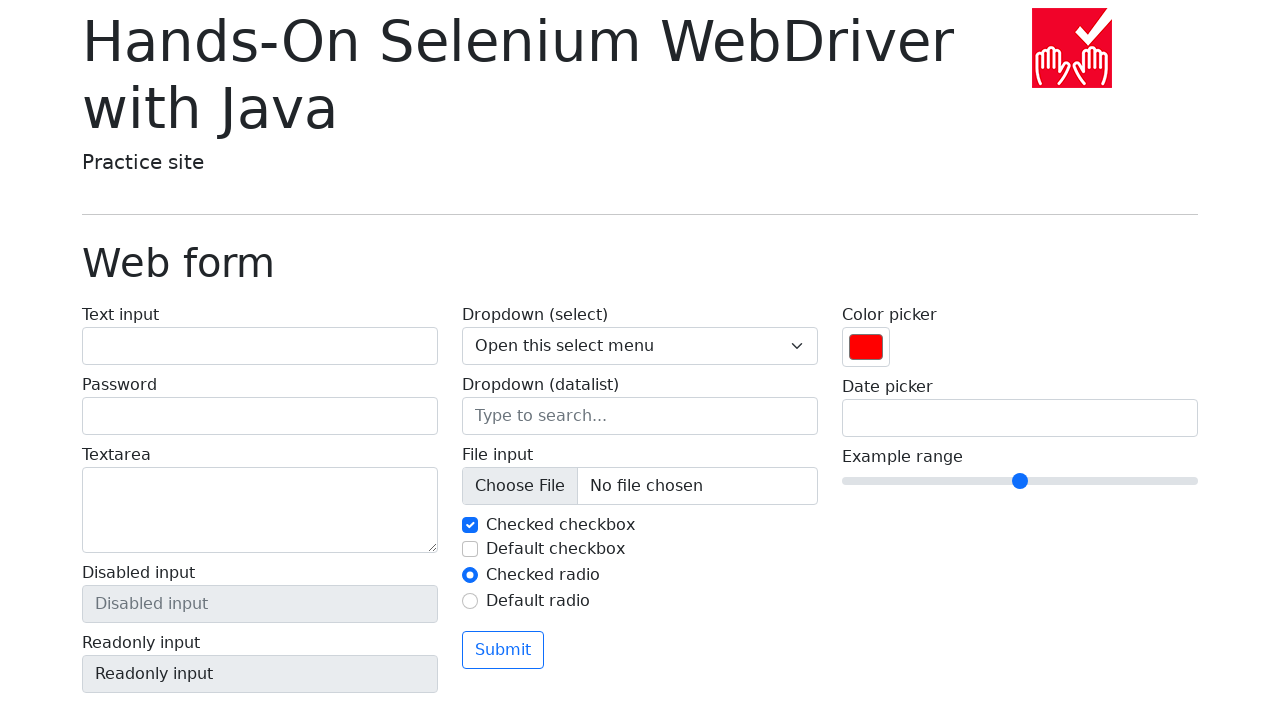

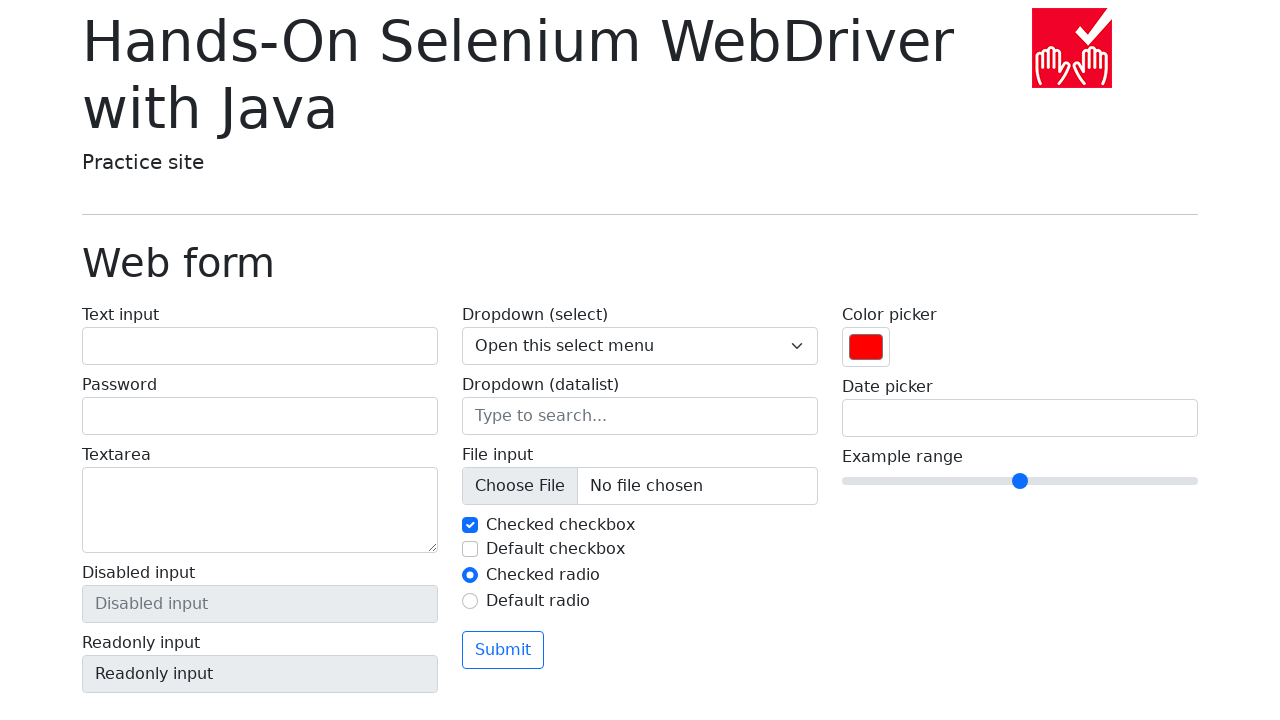